Tests a waiting scenario by clicking a verify button and checking that a success message appears on the page.

Starting URL: http://suninjuly.github.io/wait1.html

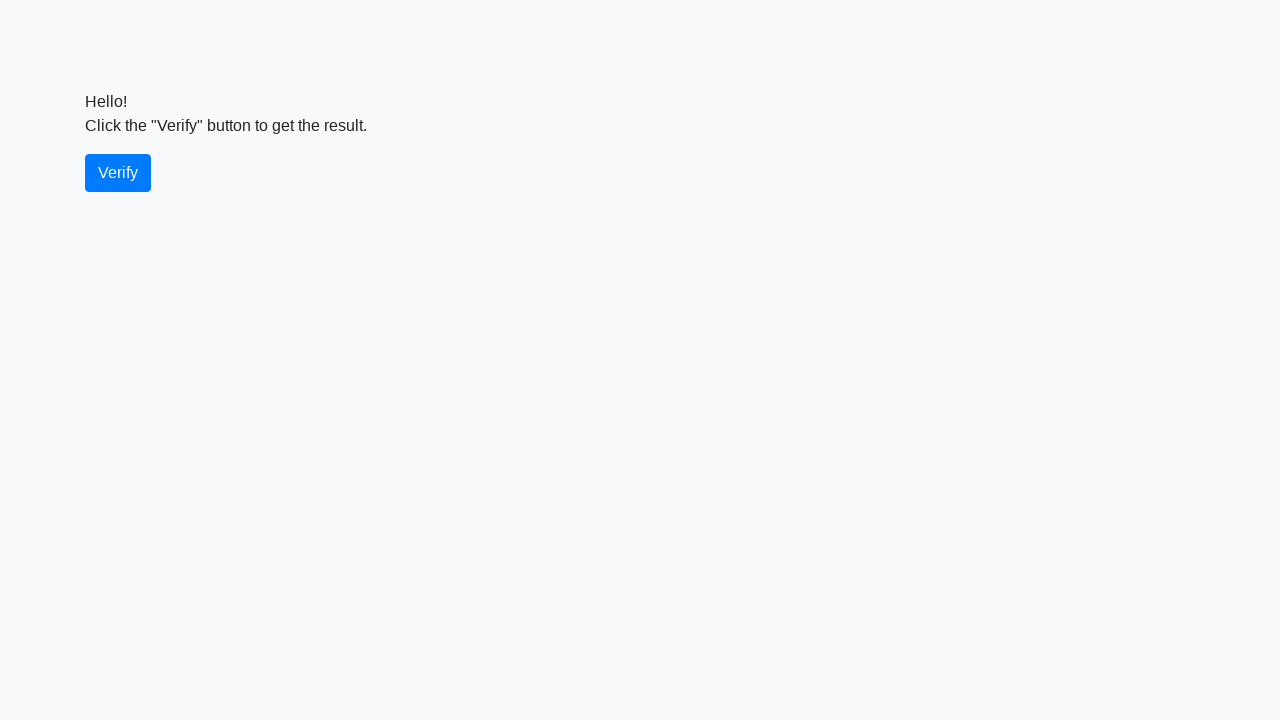

Clicked the verify button at (118, 173) on #verify
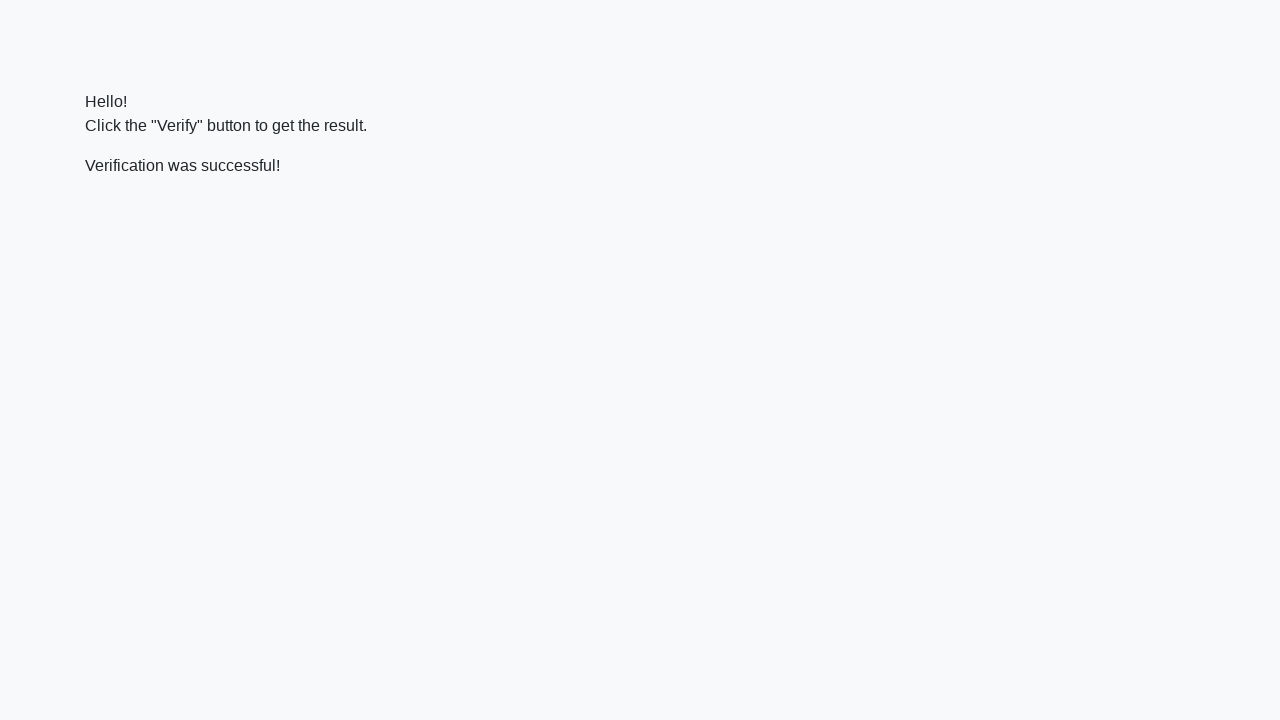

Located the verify message element
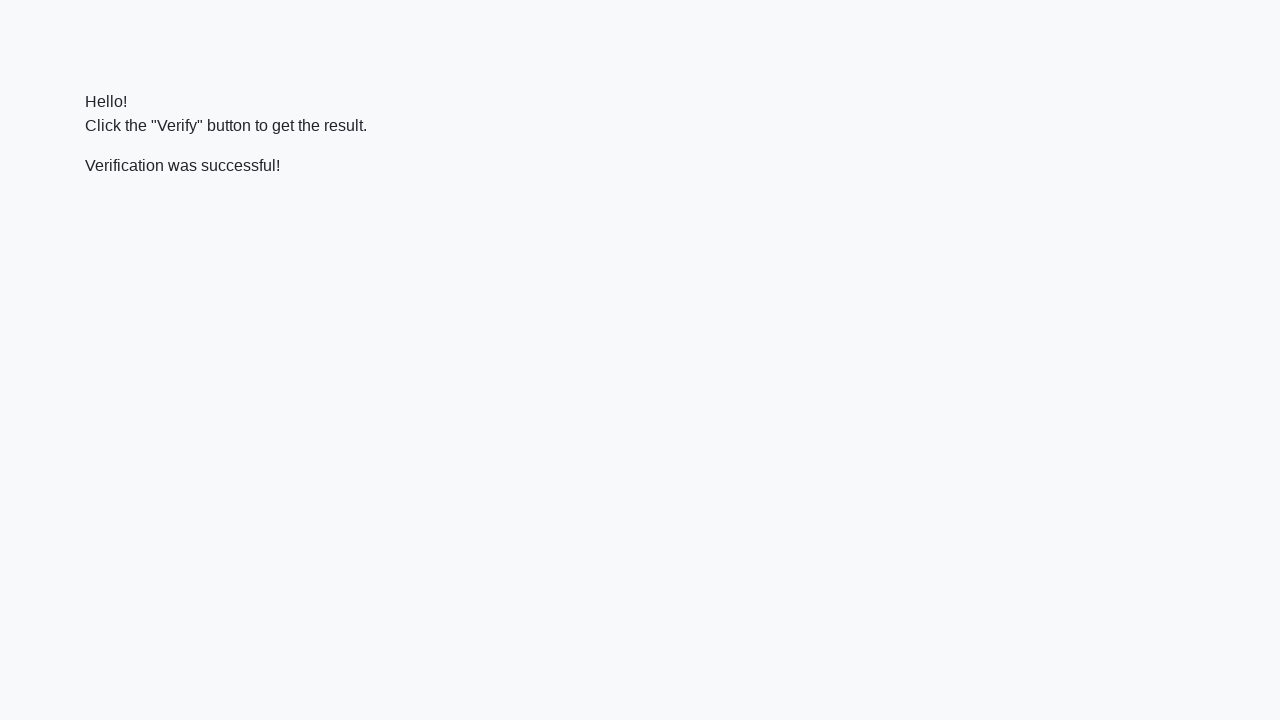

Success message appeared on the page
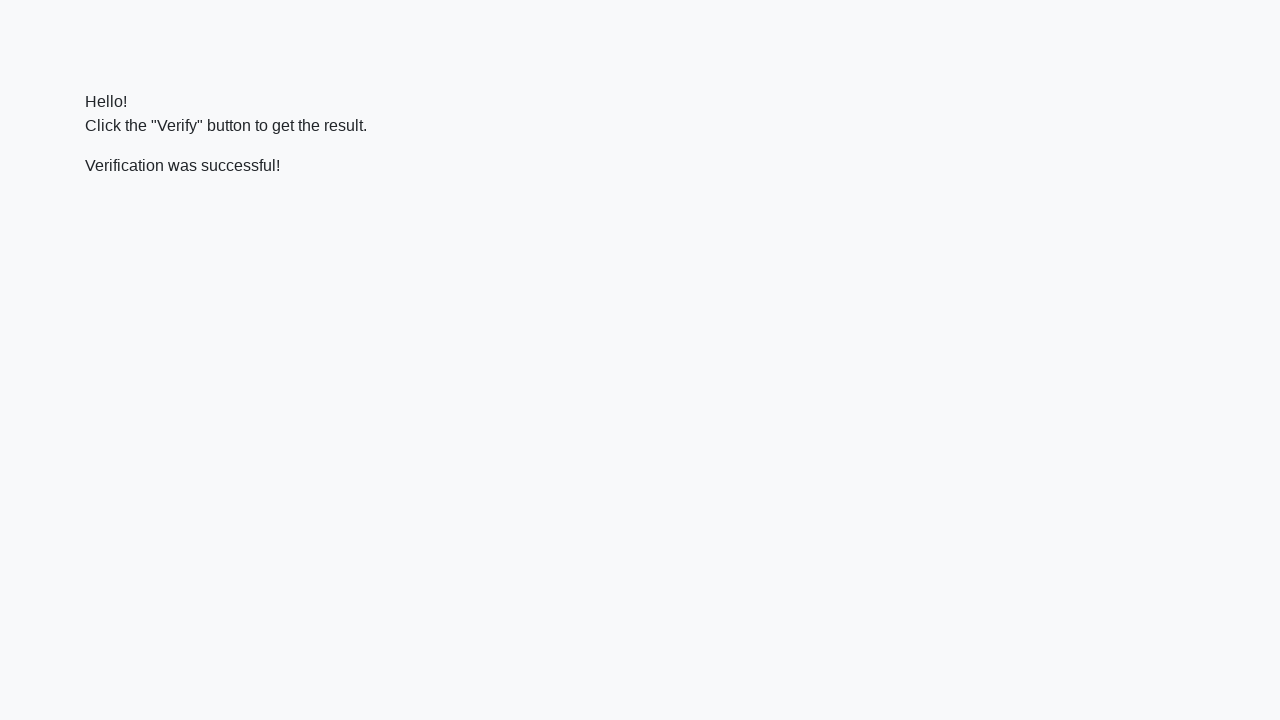

Verified that message contains 'successful'
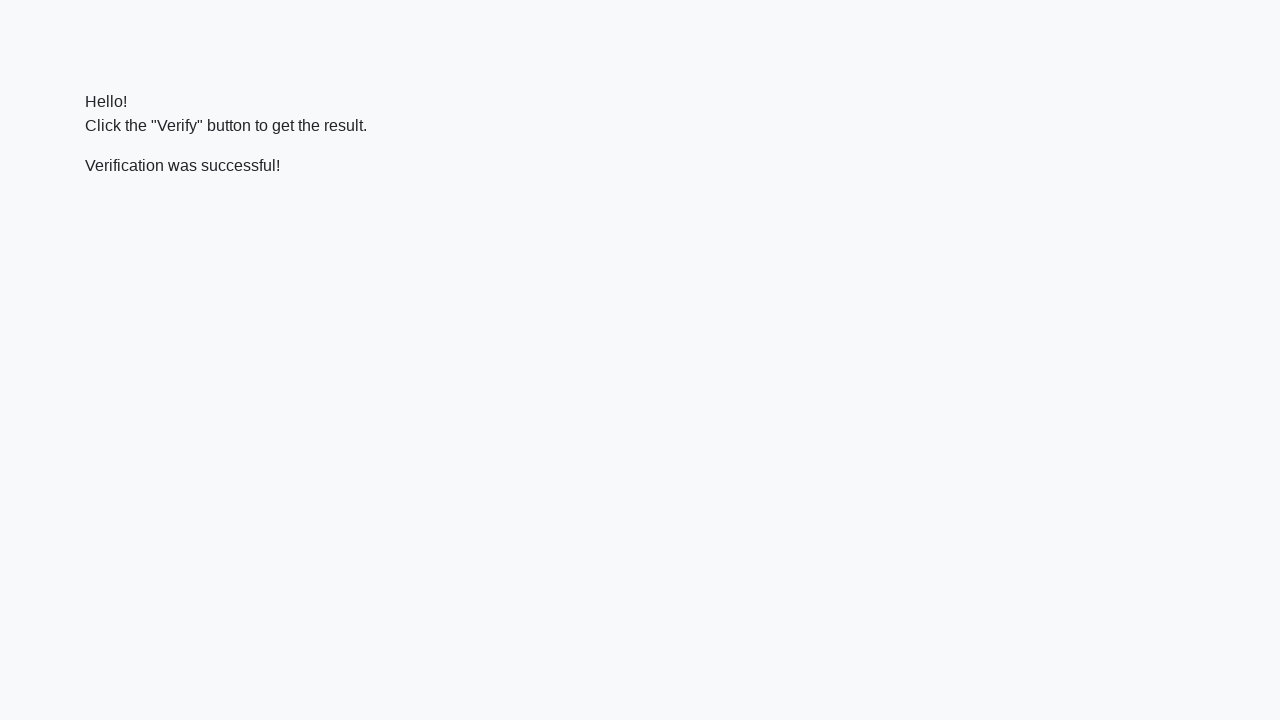

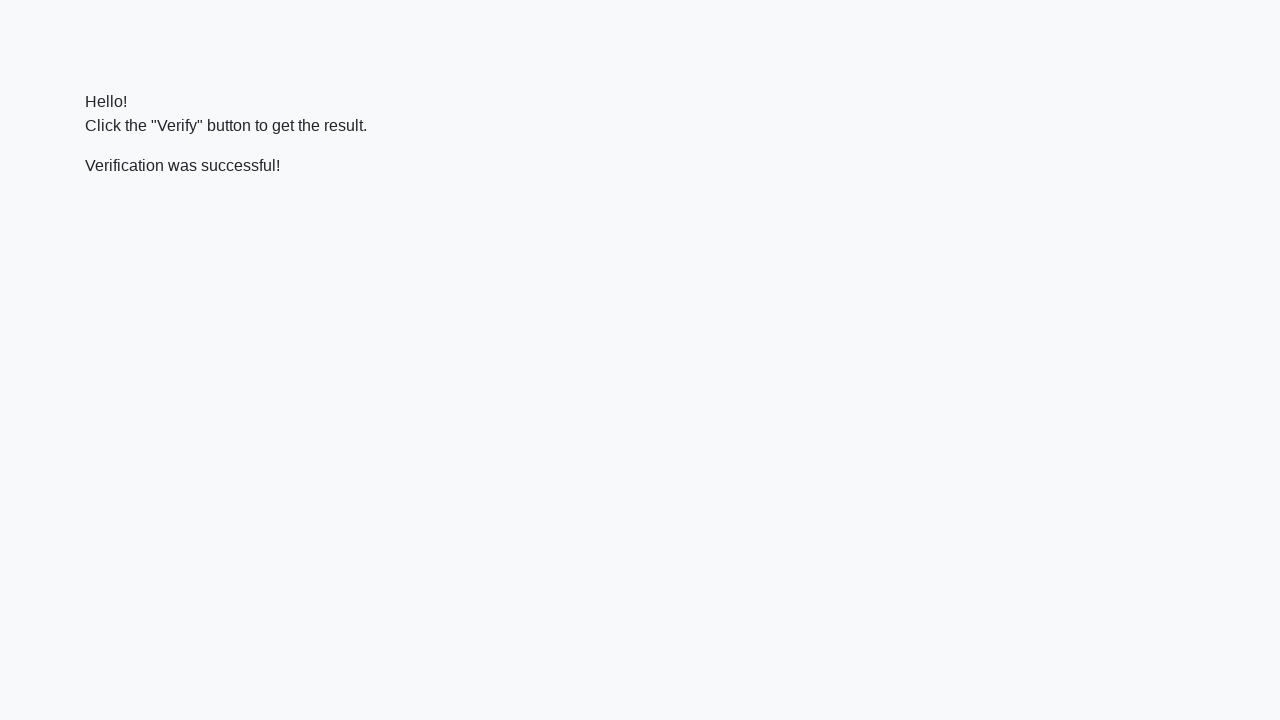